Tests various mouse actions including move, click, double-click, and right-click at specific coordinates on the page

Starting URL: https://commitquality.com/practice-drag-and-drop

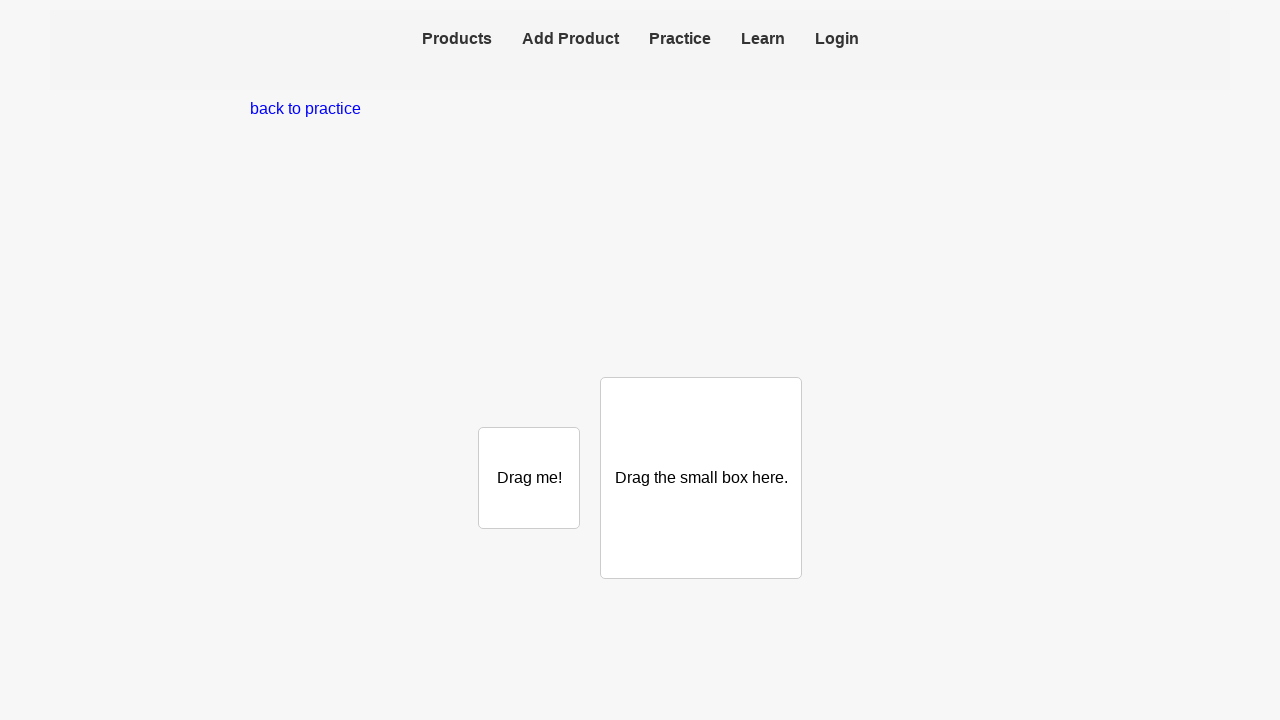

Moved mouse to coordinates (50, 10) at (50, 10)
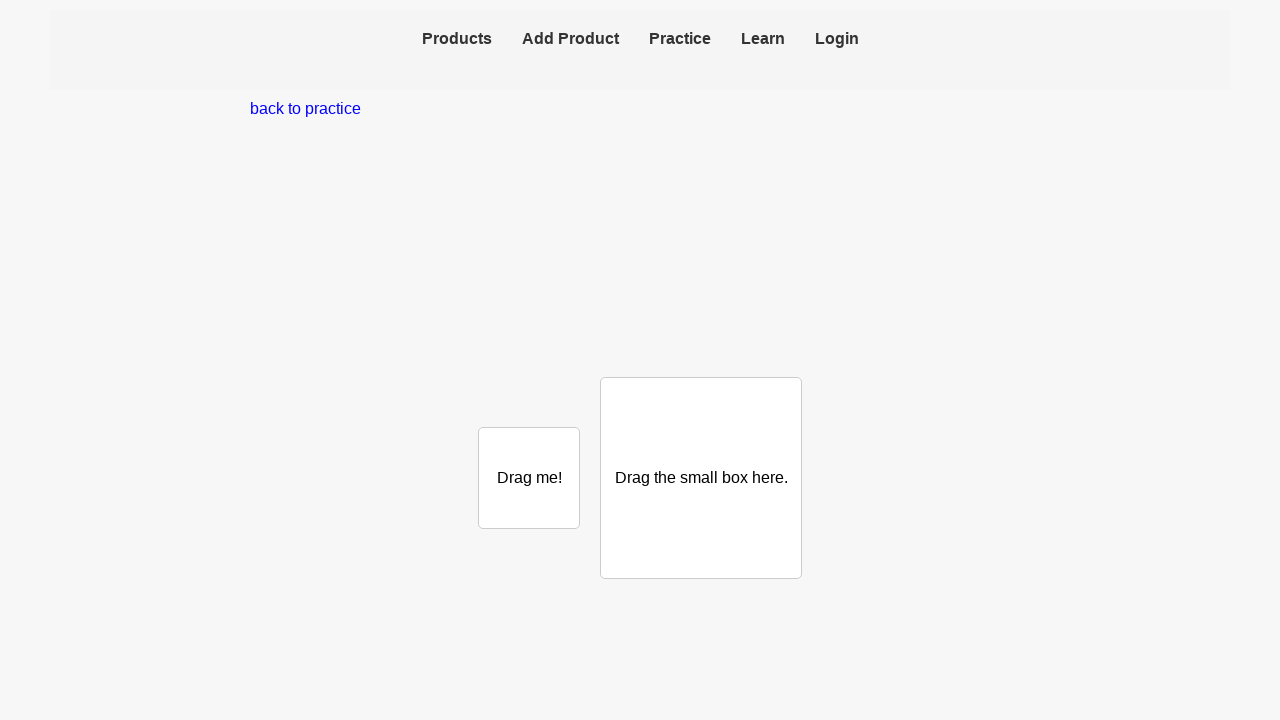

Clicked at coordinates (200, 300) at (200, 300)
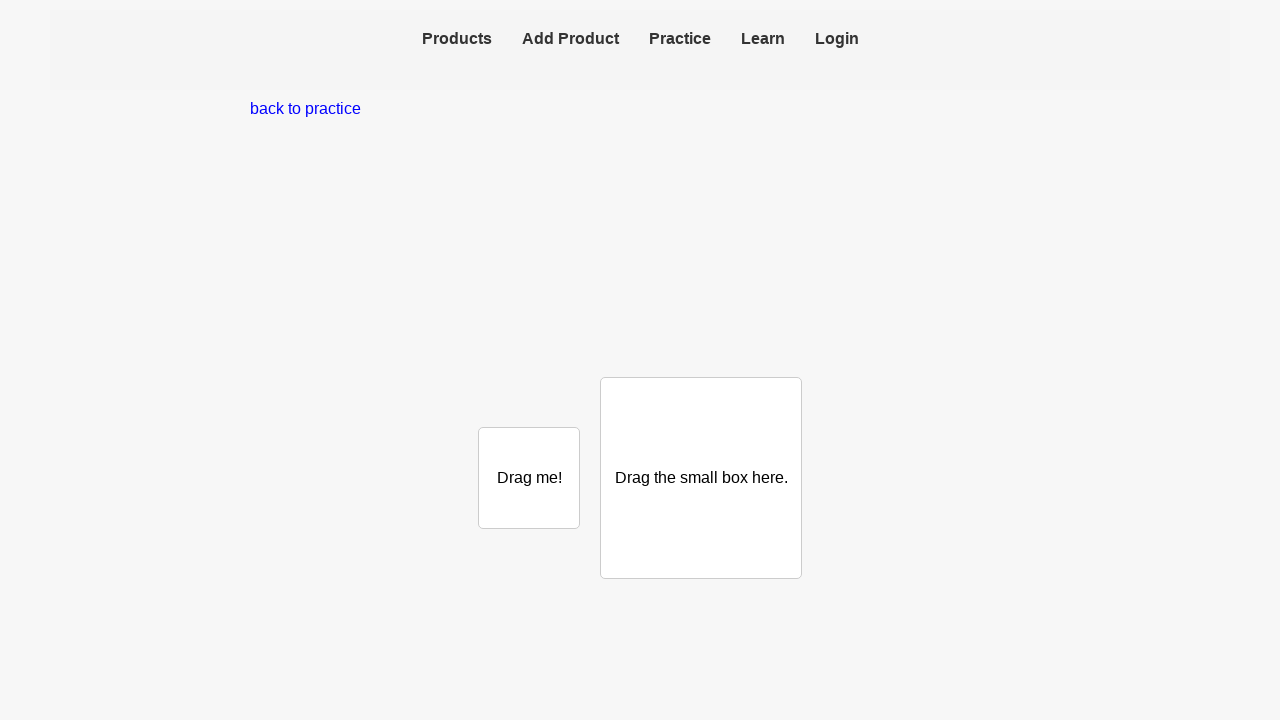

Double-clicked at coordinates (400, 500)
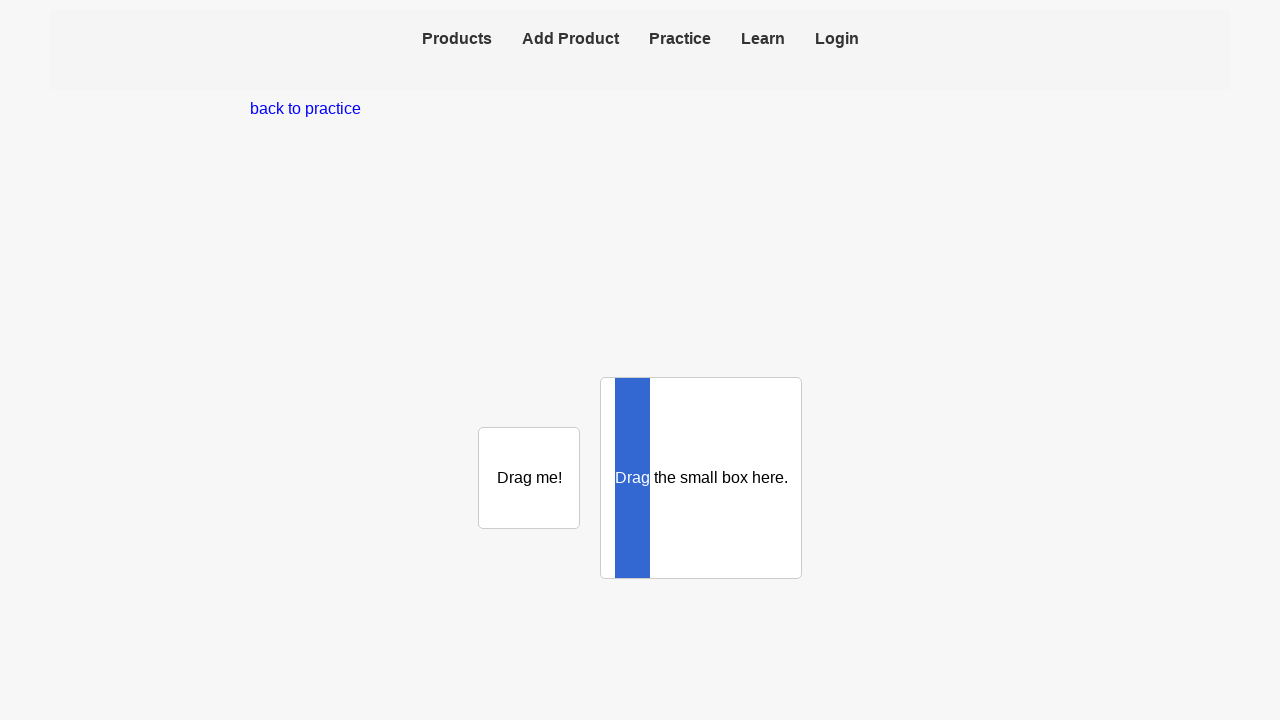

Right-clicked at coordinates (500, 600) at (500, 600)
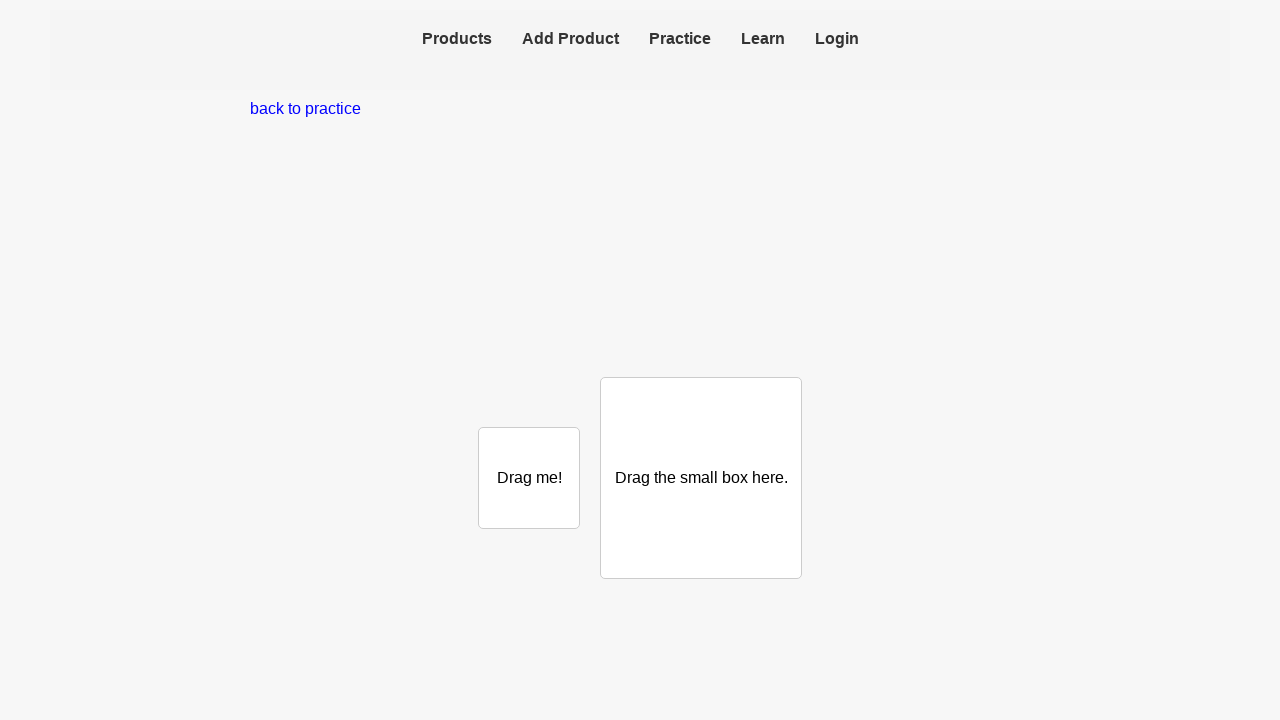

Pressed down right mouse button at (500, 600)
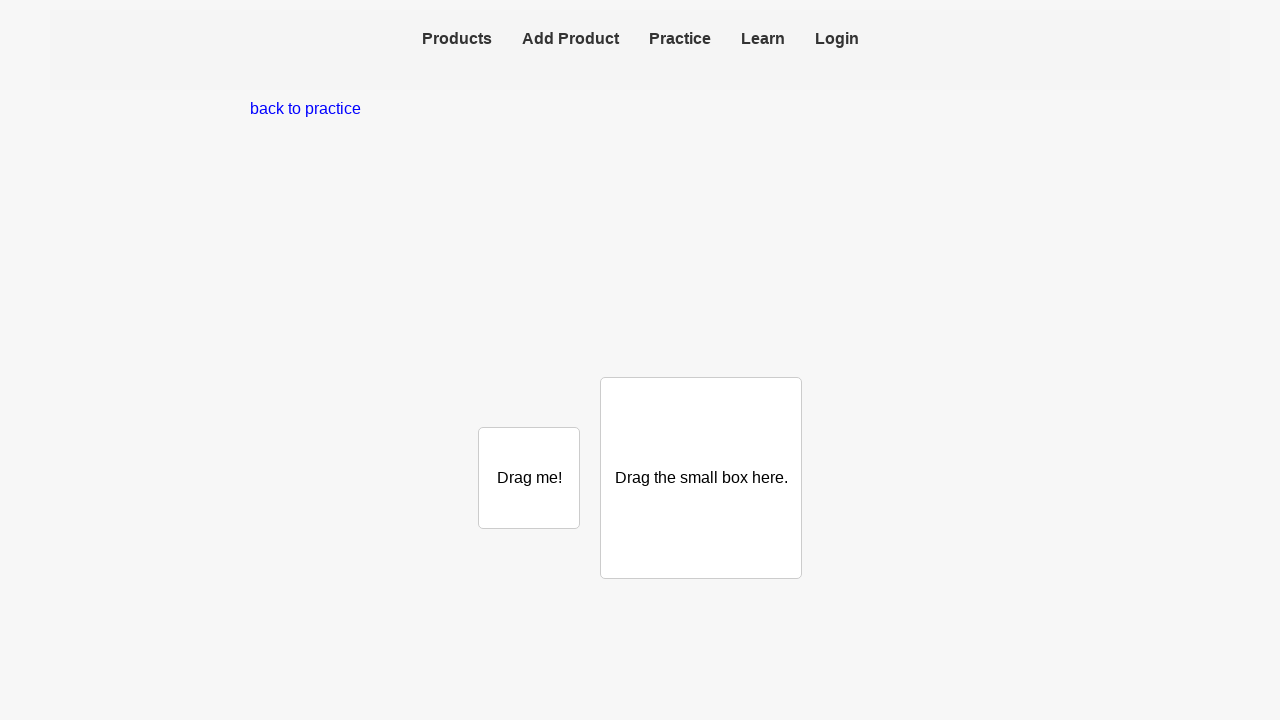

Released mouse button at (500, 600)
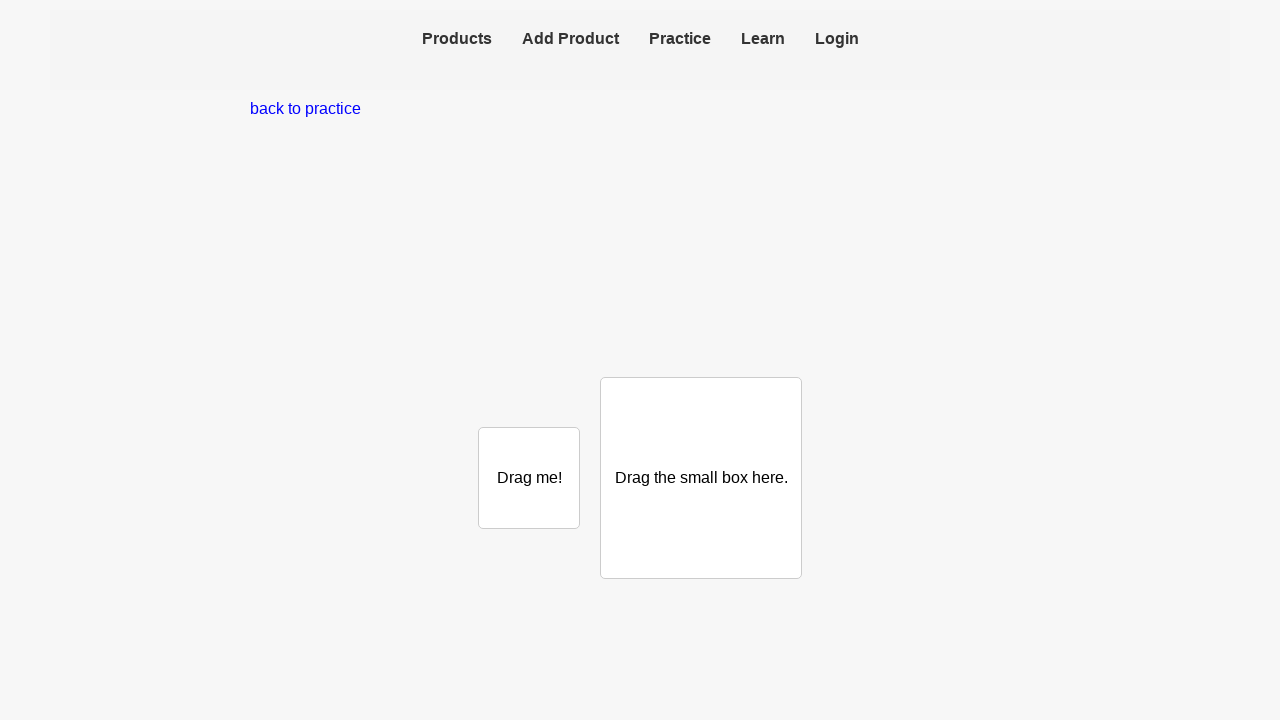

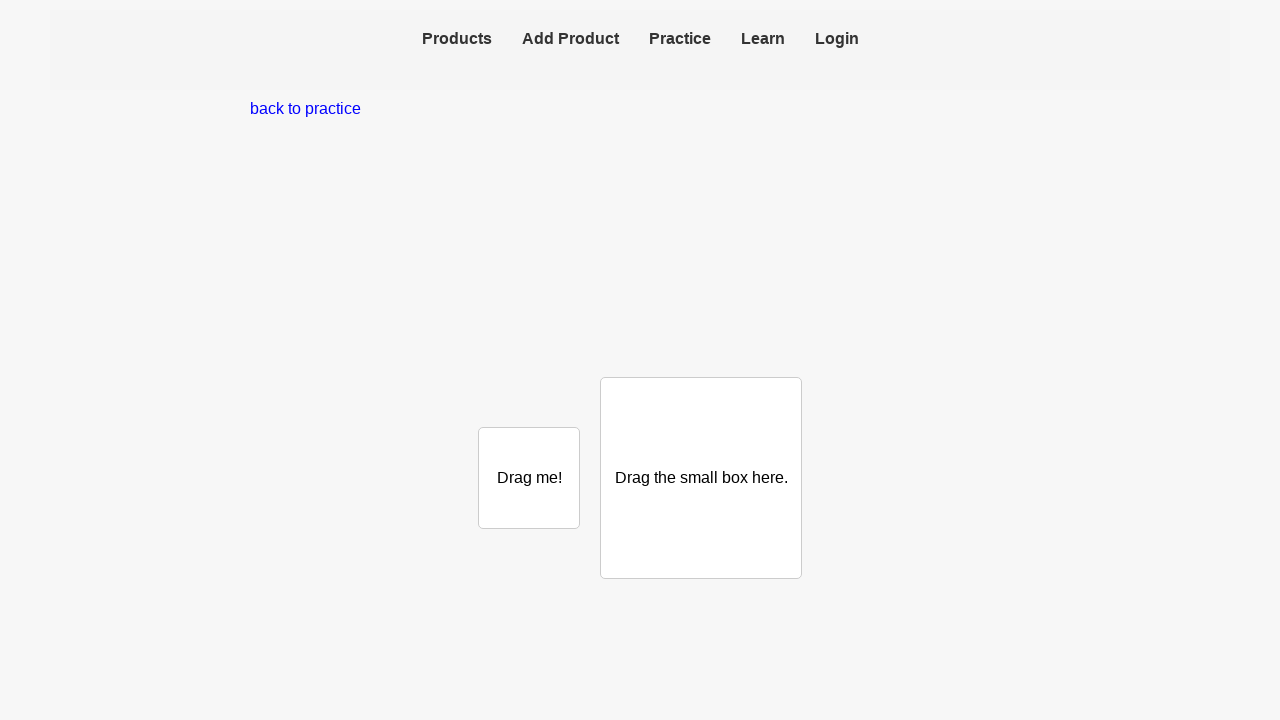